Tests window handling by clicking links that open new windows and switching between them

Starting URL: https://the-internet.herokuapp.com/windows

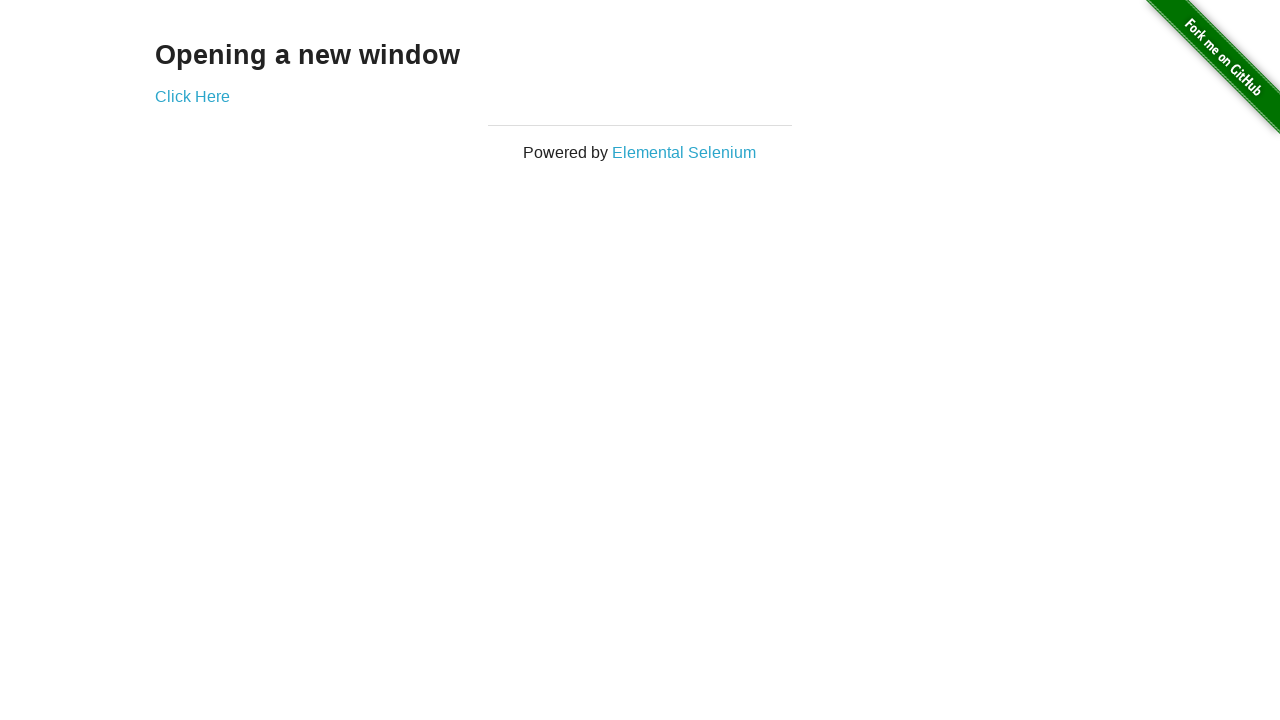

Clicked 'Click Here' link to open new window at (192, 96) on text=Click Here
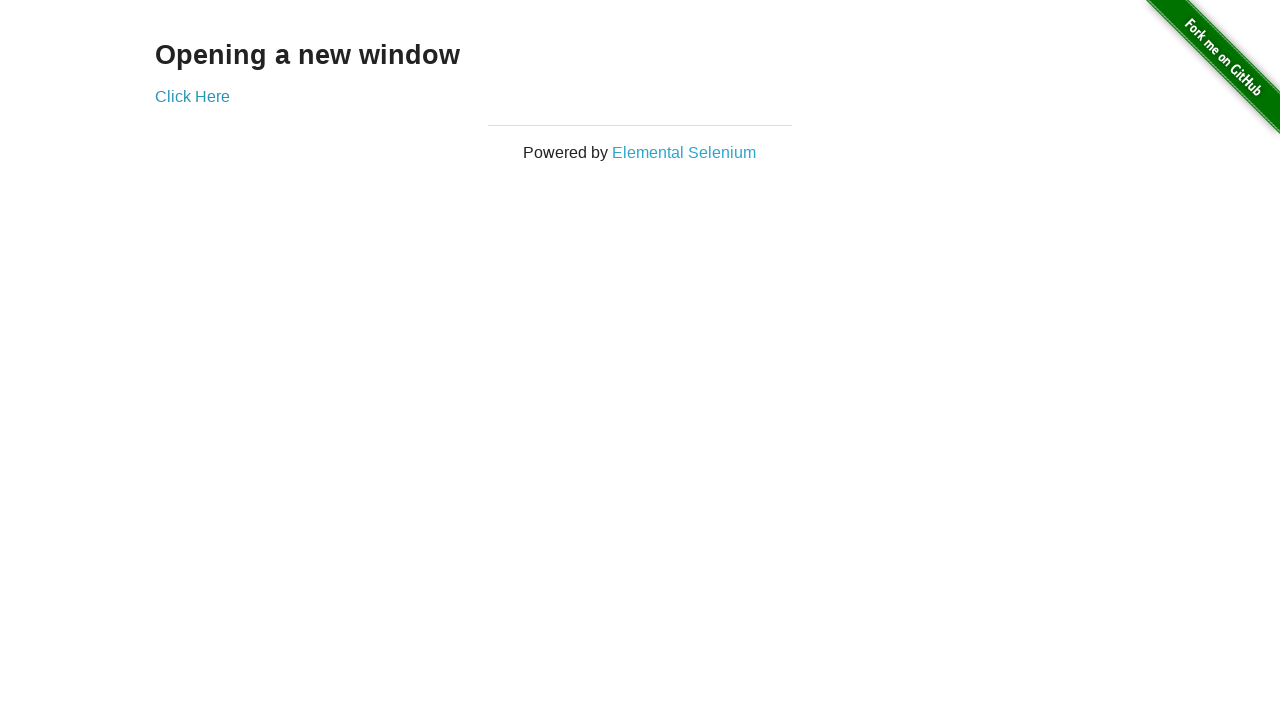

Captured new window/page object
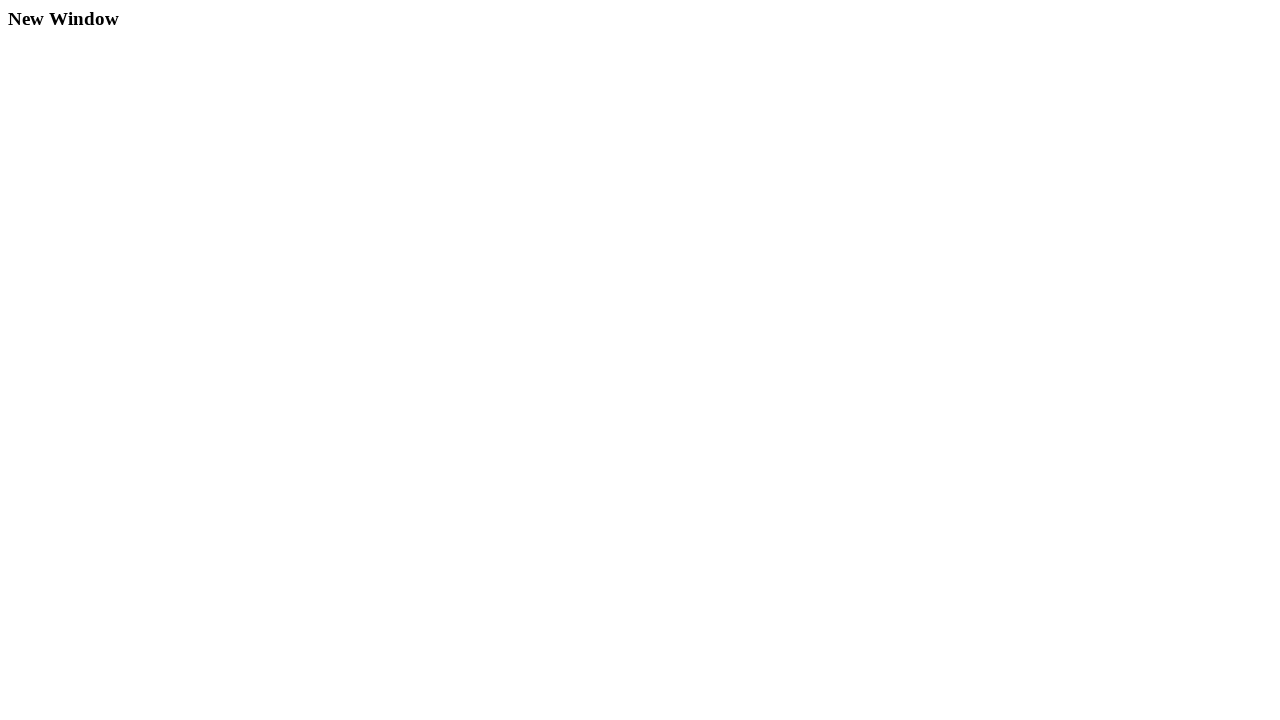

New page finished loading
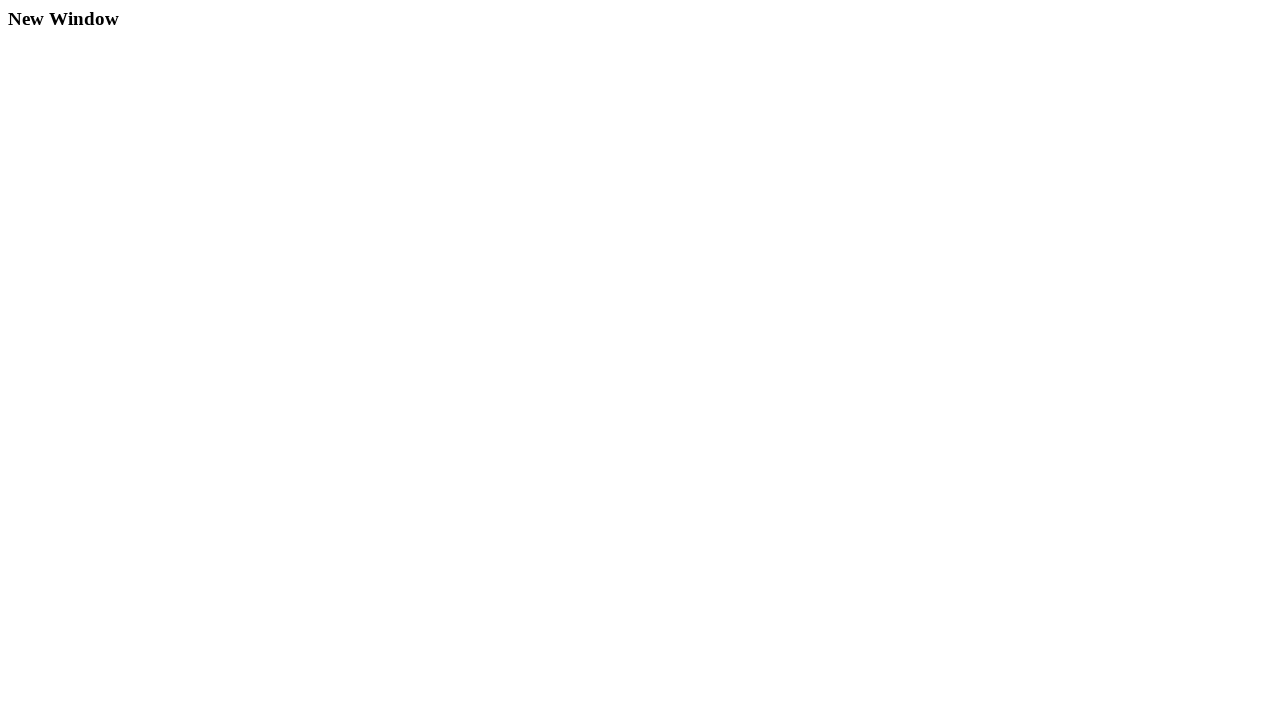

Retrieved new page title: New Window
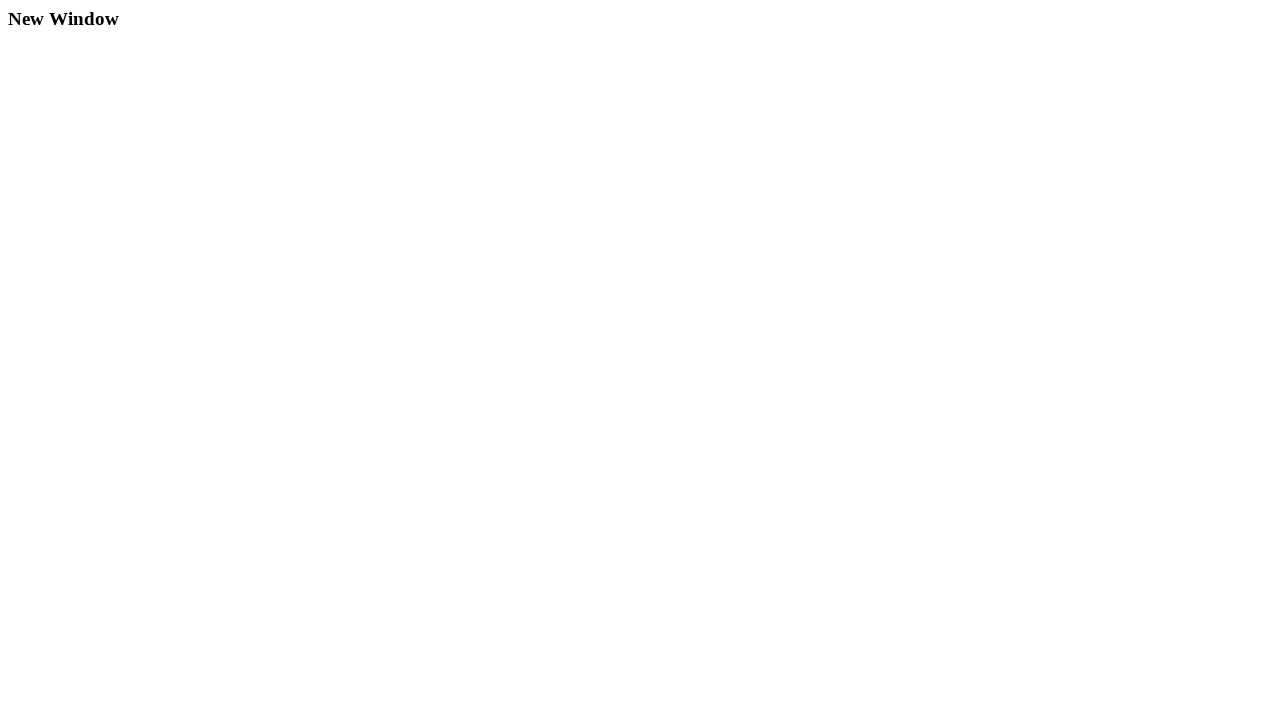

Retrieved header text from new page: New Window
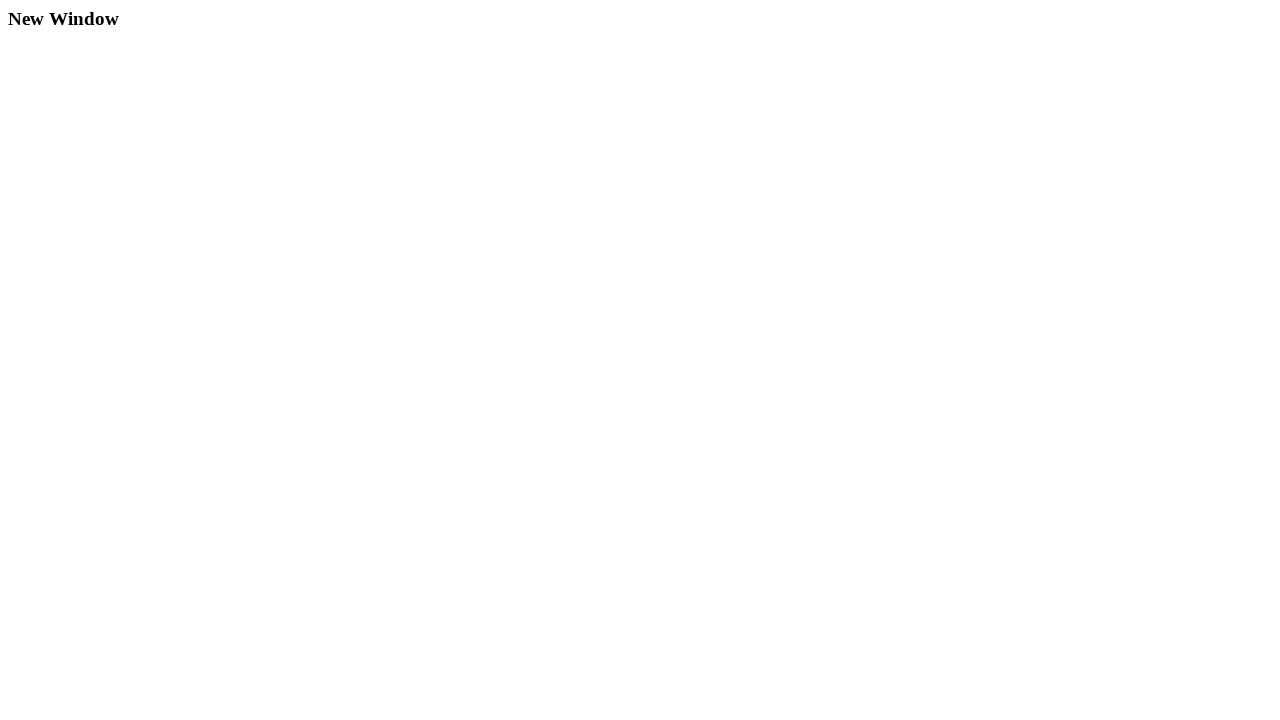

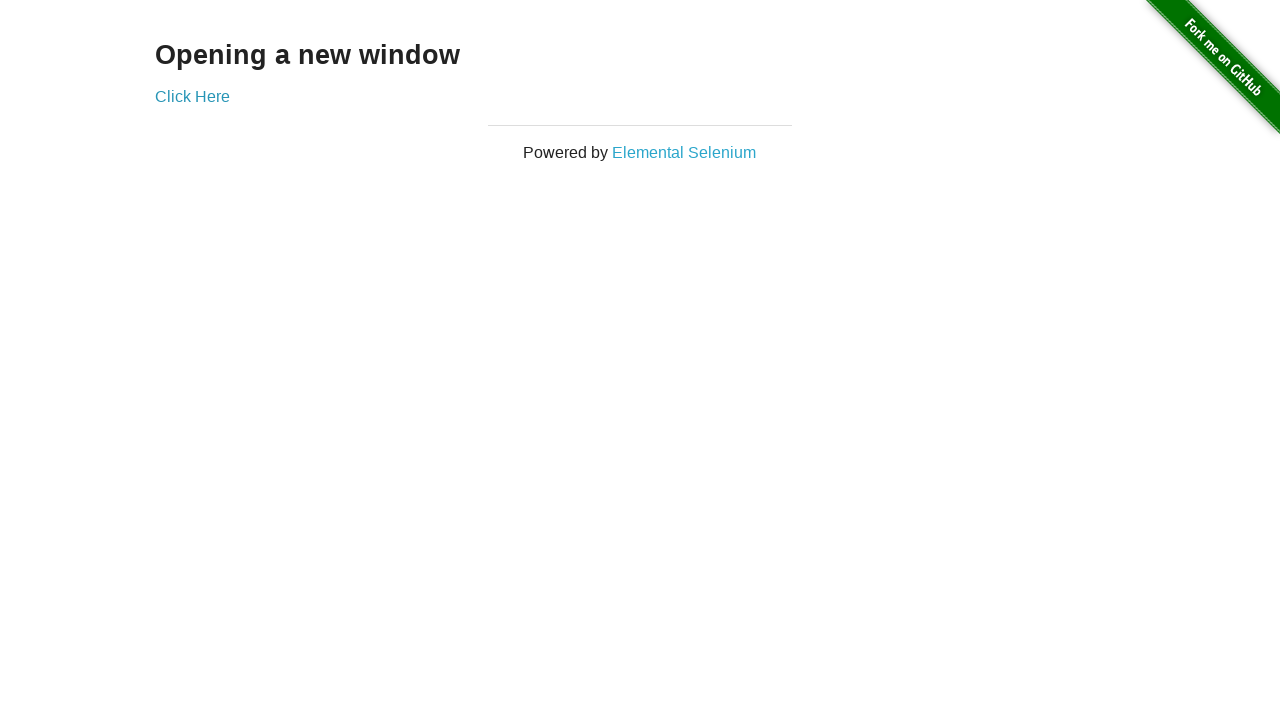